Navigates to Rahul Shetty Academy website and verifies the page loads by checking the title

Starting URL: https://rahulshettyacademy.com/

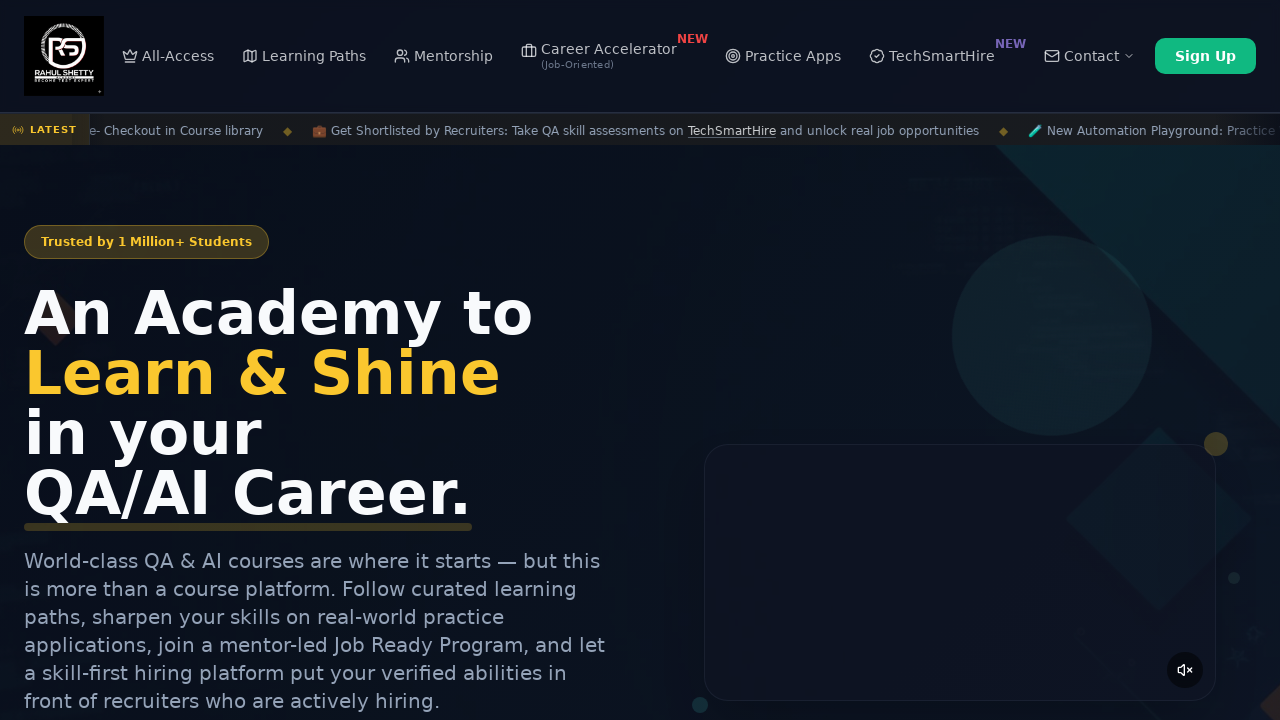

Waited for page to reach domcontentloaded state
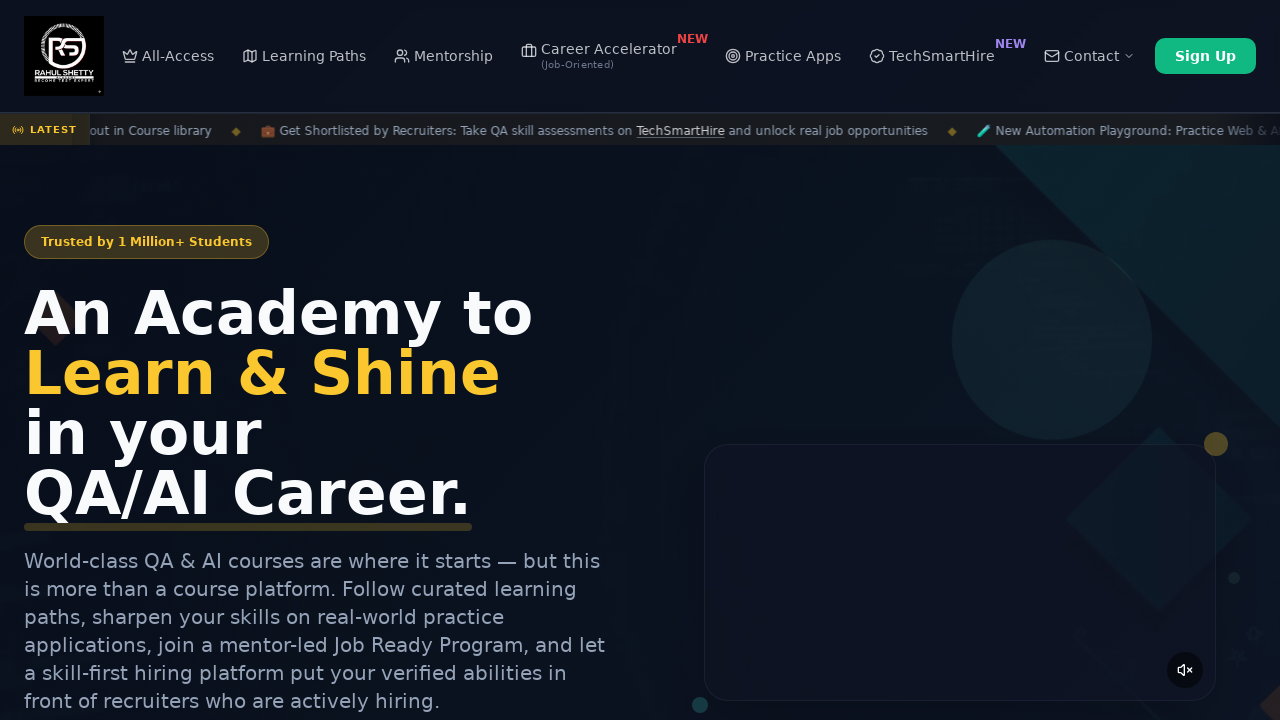

Retrieved and printed page title: Rahul Shetty Academy | QA Automation, Playwright, AI Testing & Online Training
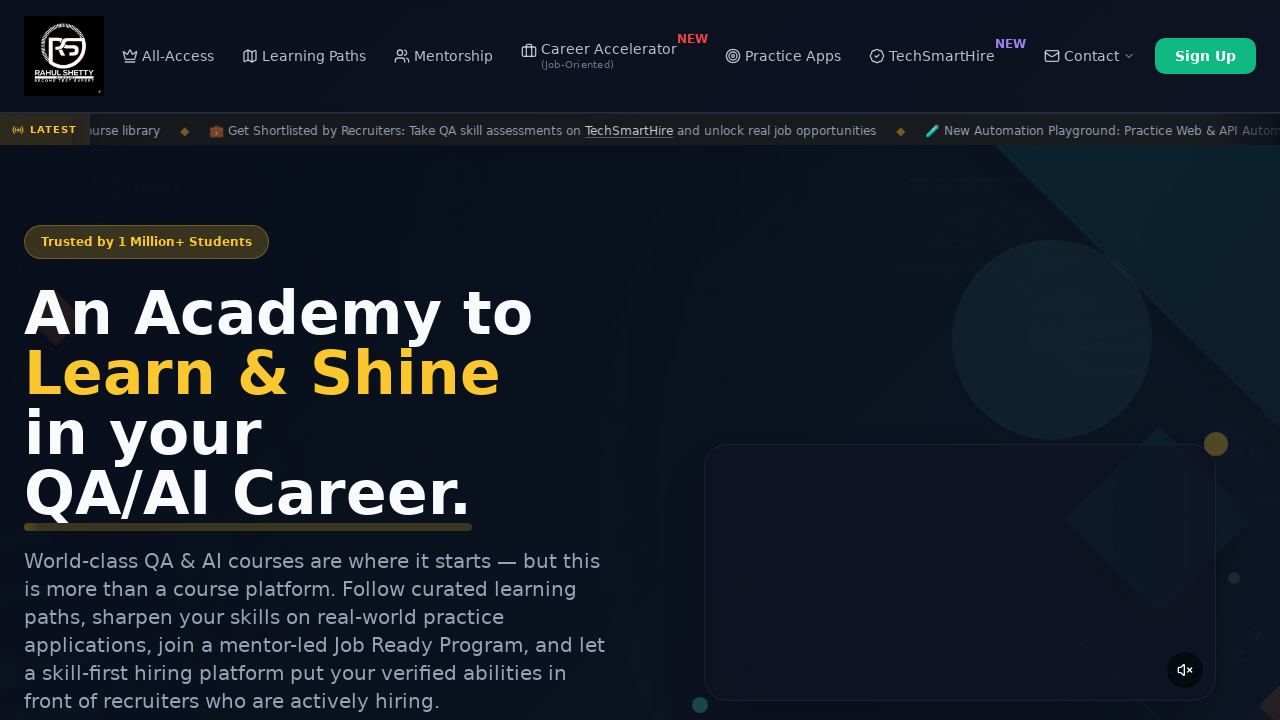

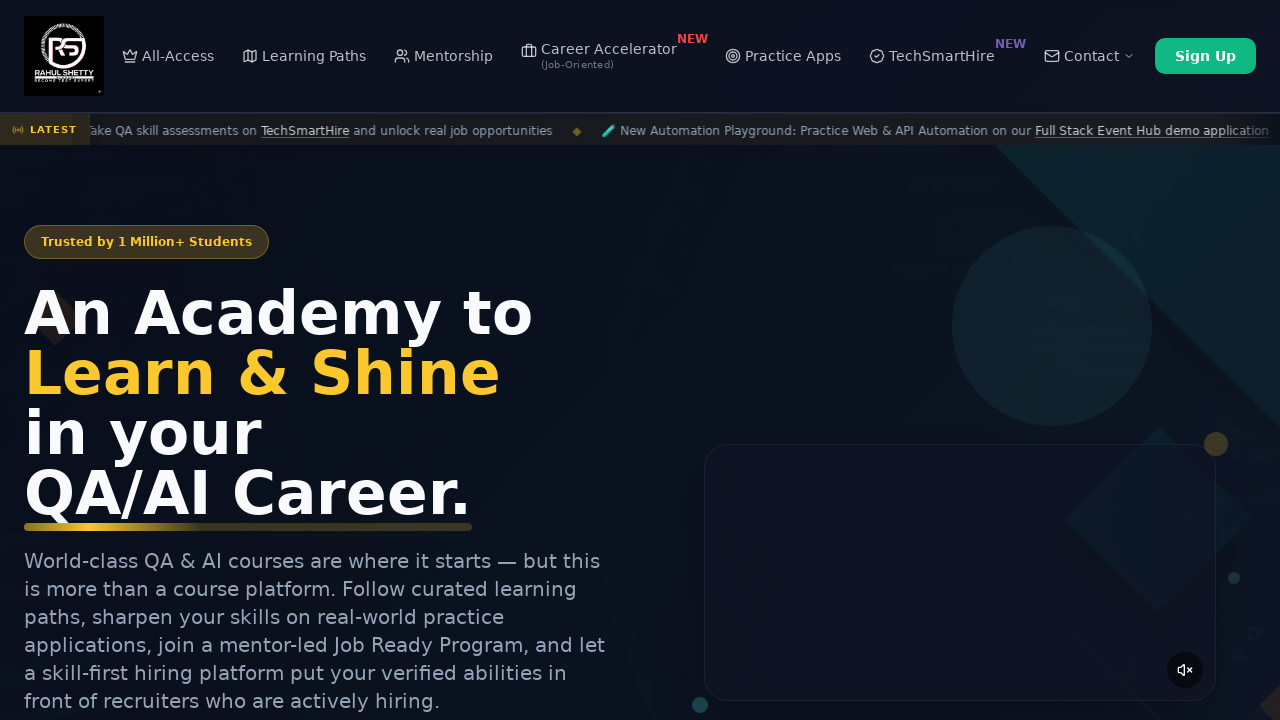